Tests double-click functionality on a box element that responds to double-click events

Starting URL: https://www.plus2net.com/javascript_tutorial/ondblclick-demo.php

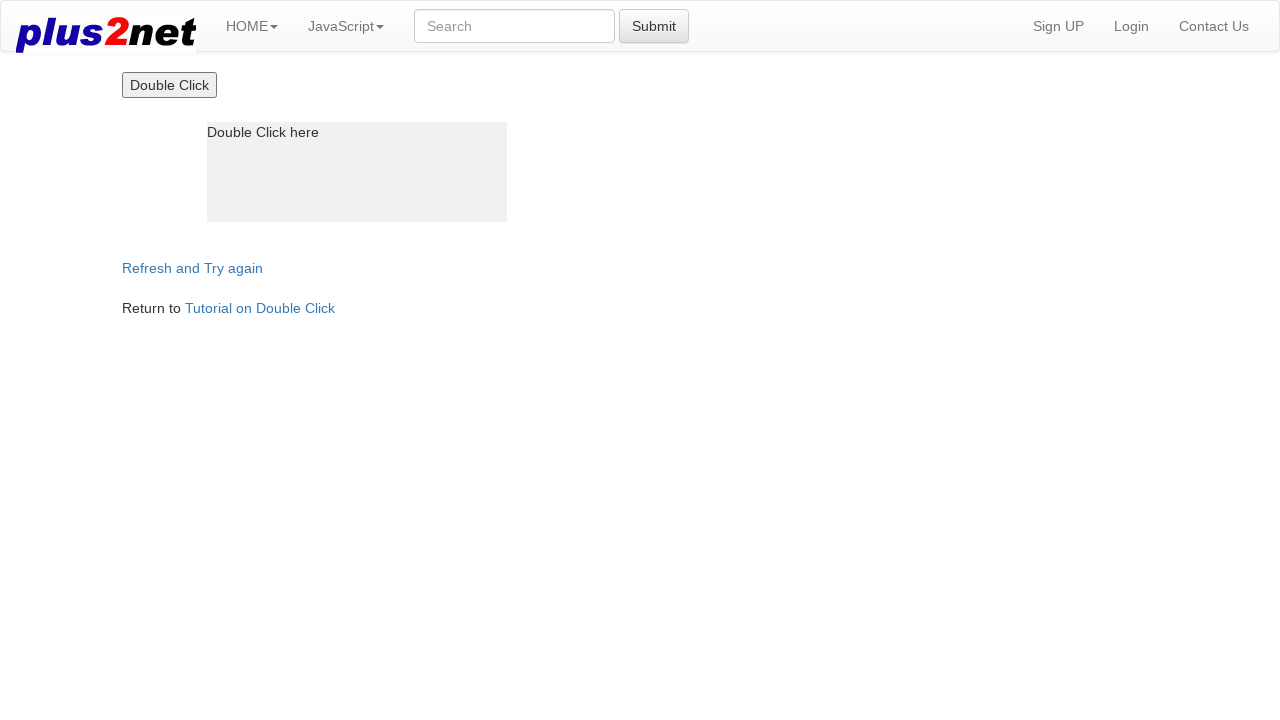

Navigated to double-click demo page
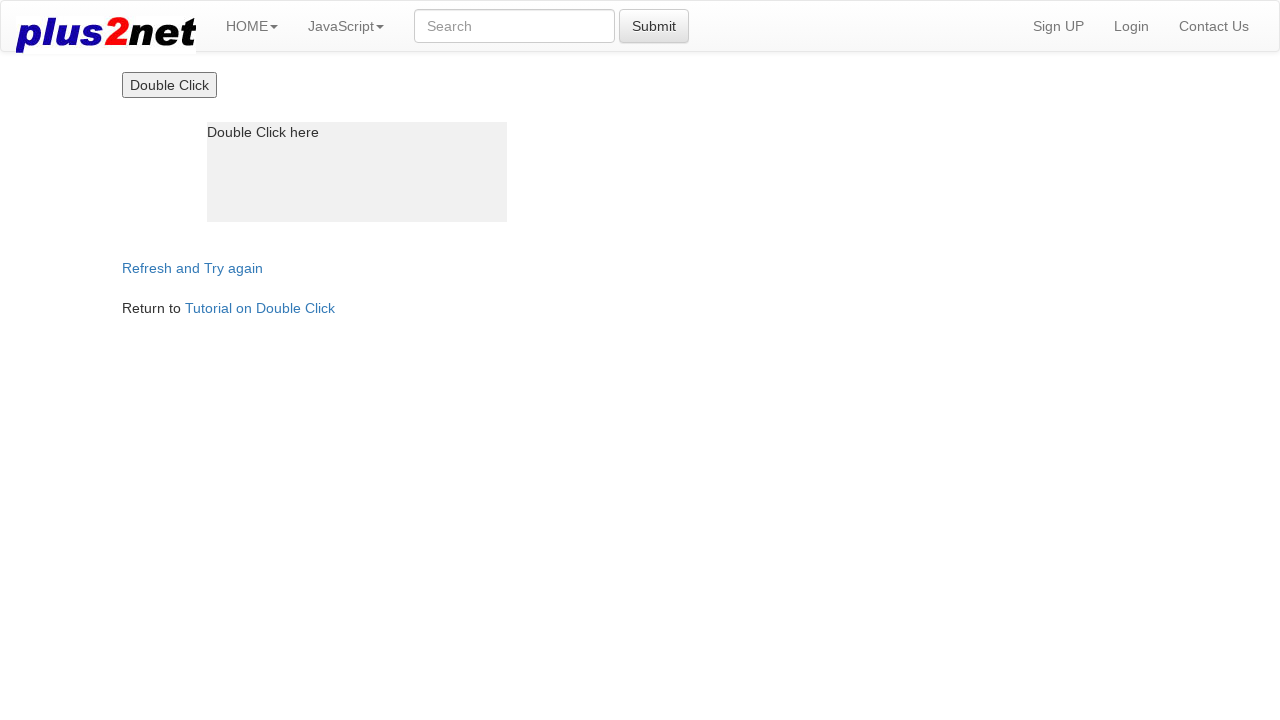

Double-clicked on box element to trigger double-click event at (357, 172) on #box
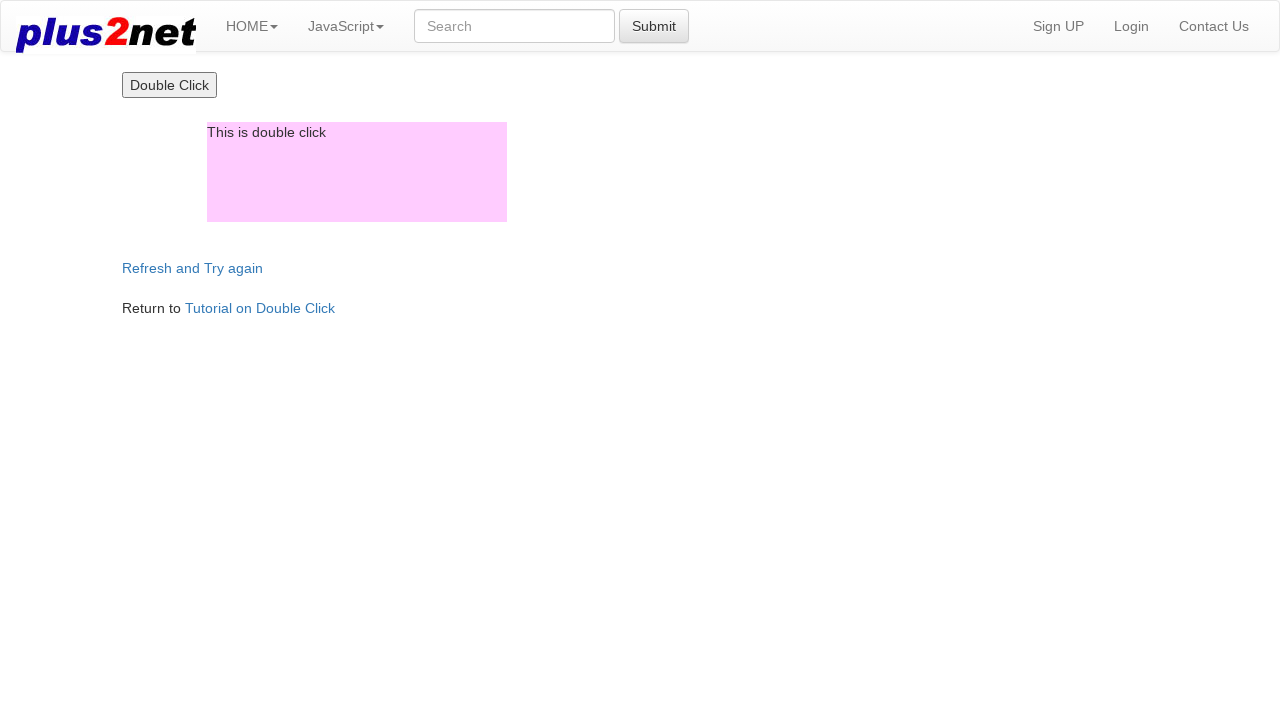

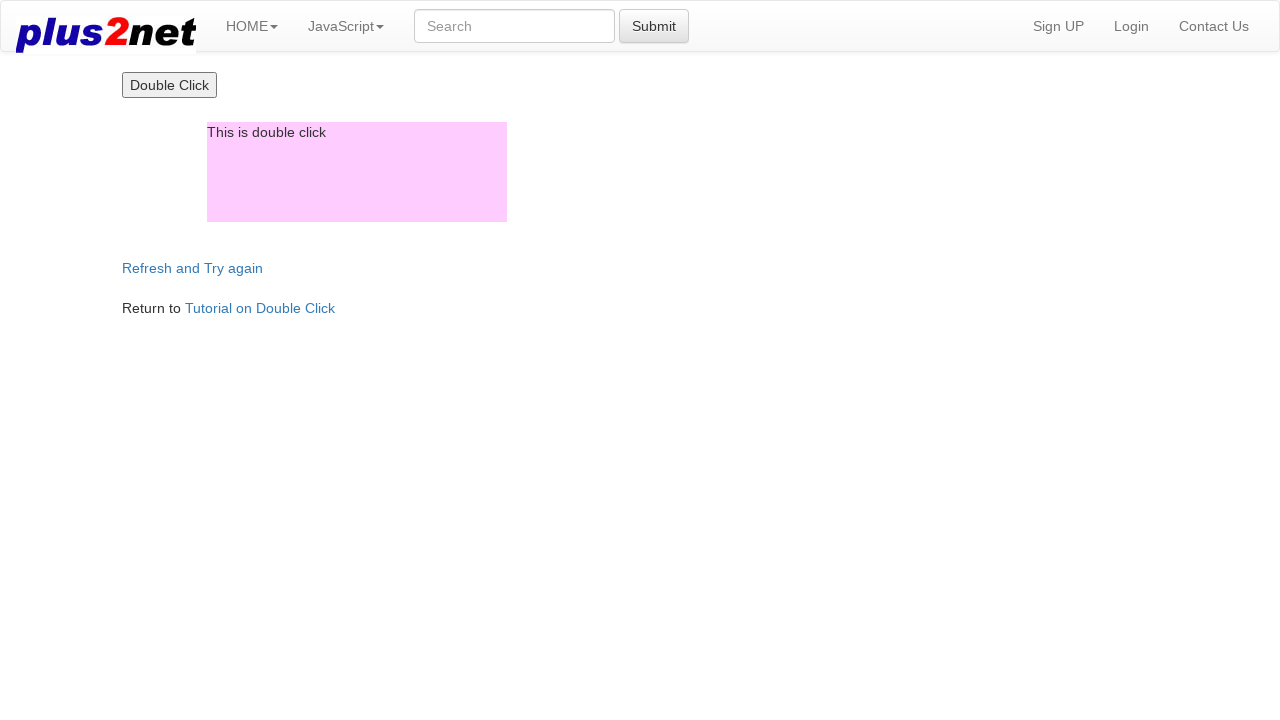